Tests a registration form by filling required fields in the first block and verifying successful registration message appears after submission.

Starting URL: http://suninjuly.github.io/registration1.html

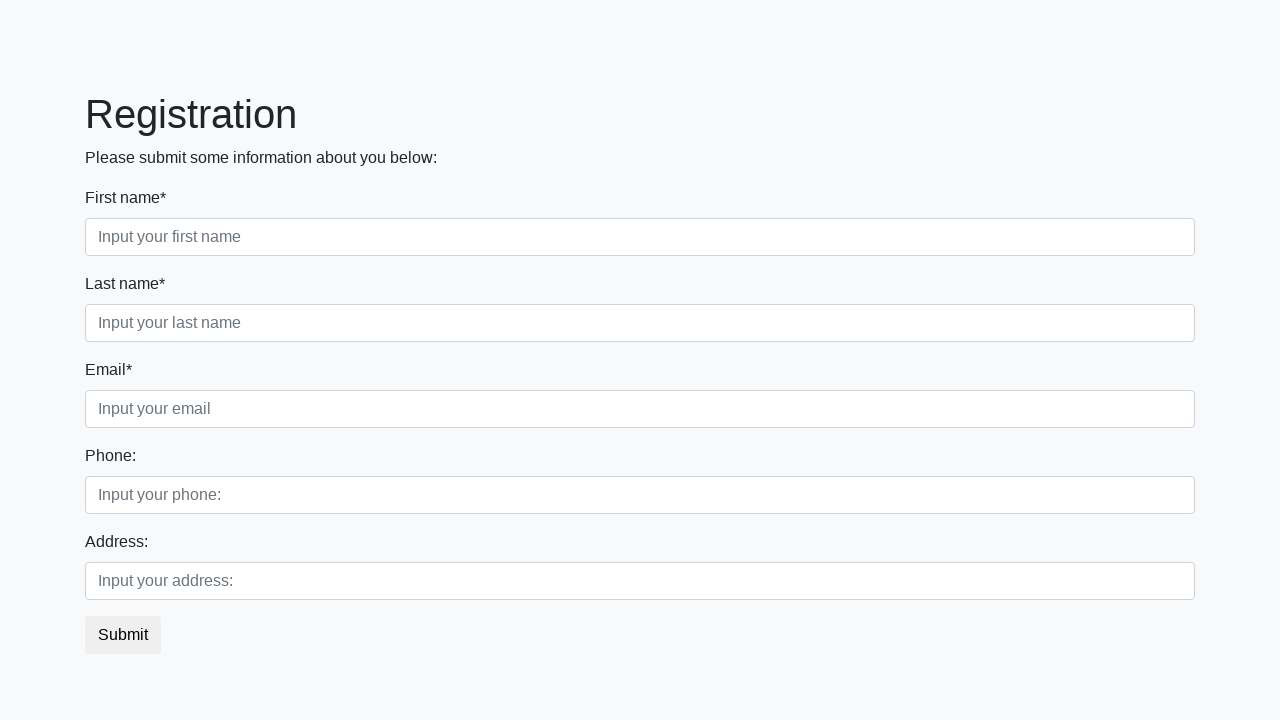

Filled first name field with 'Ivan' on .first_block .first_class .first
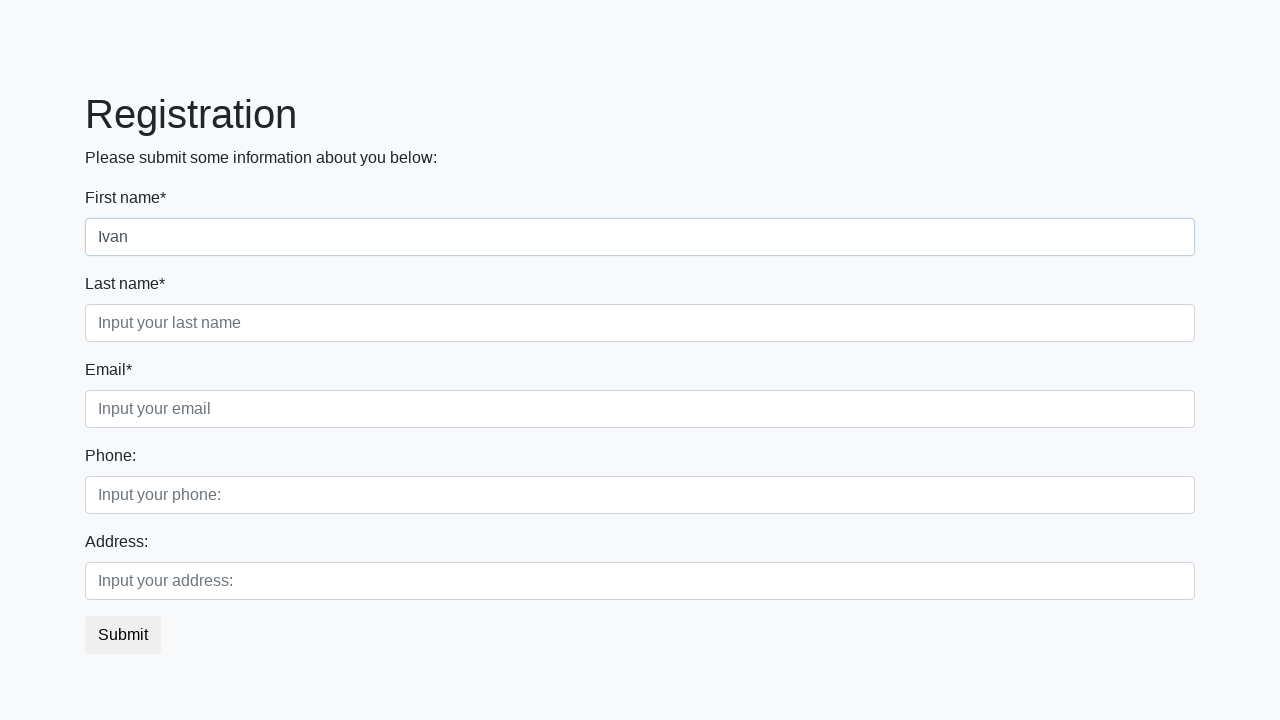

Filled last name field with 'Petrov' on .first_block .second_class .second
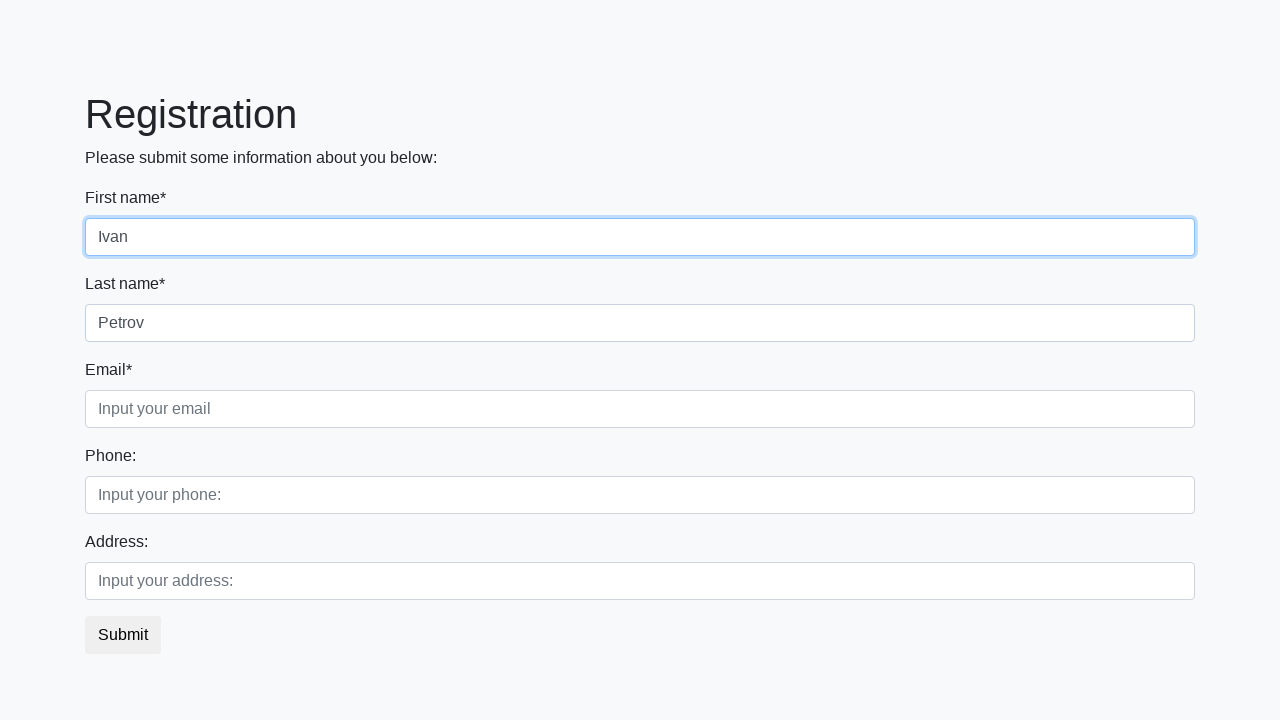

Filled email field with 'test@example.com' on .first_block .third_class .third
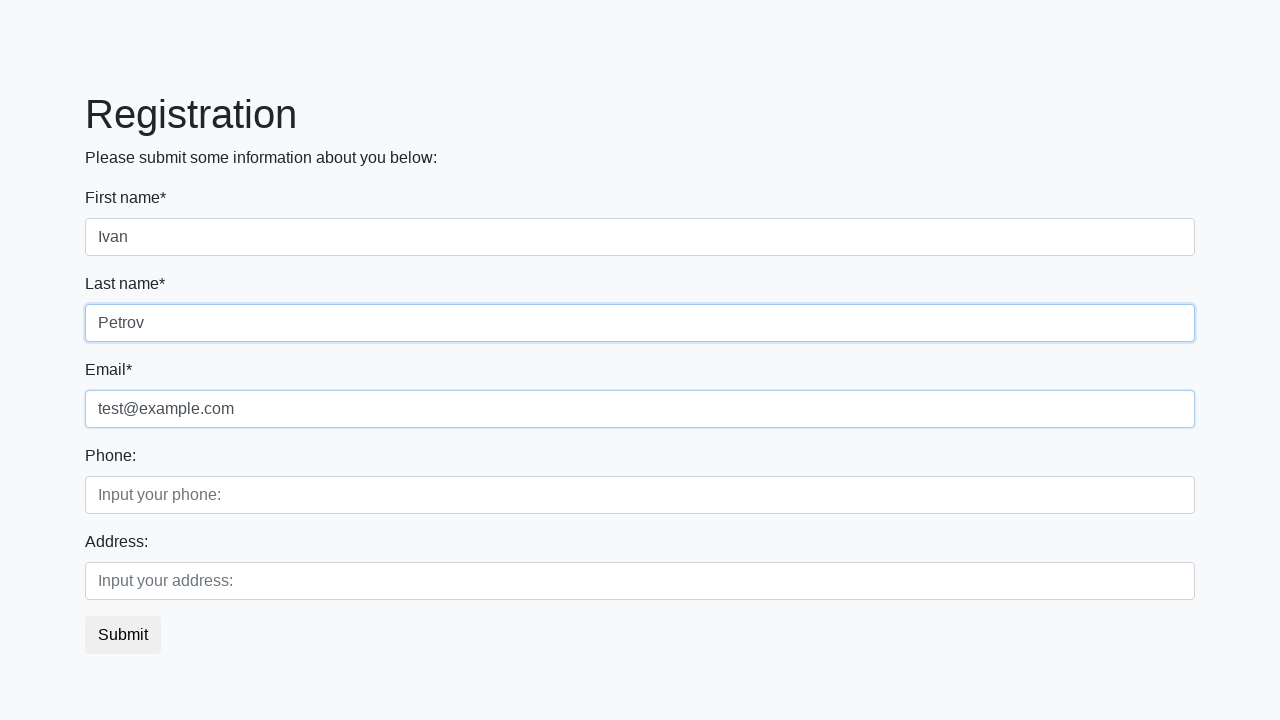

Clicked submit button at (123, 635) on button.btn
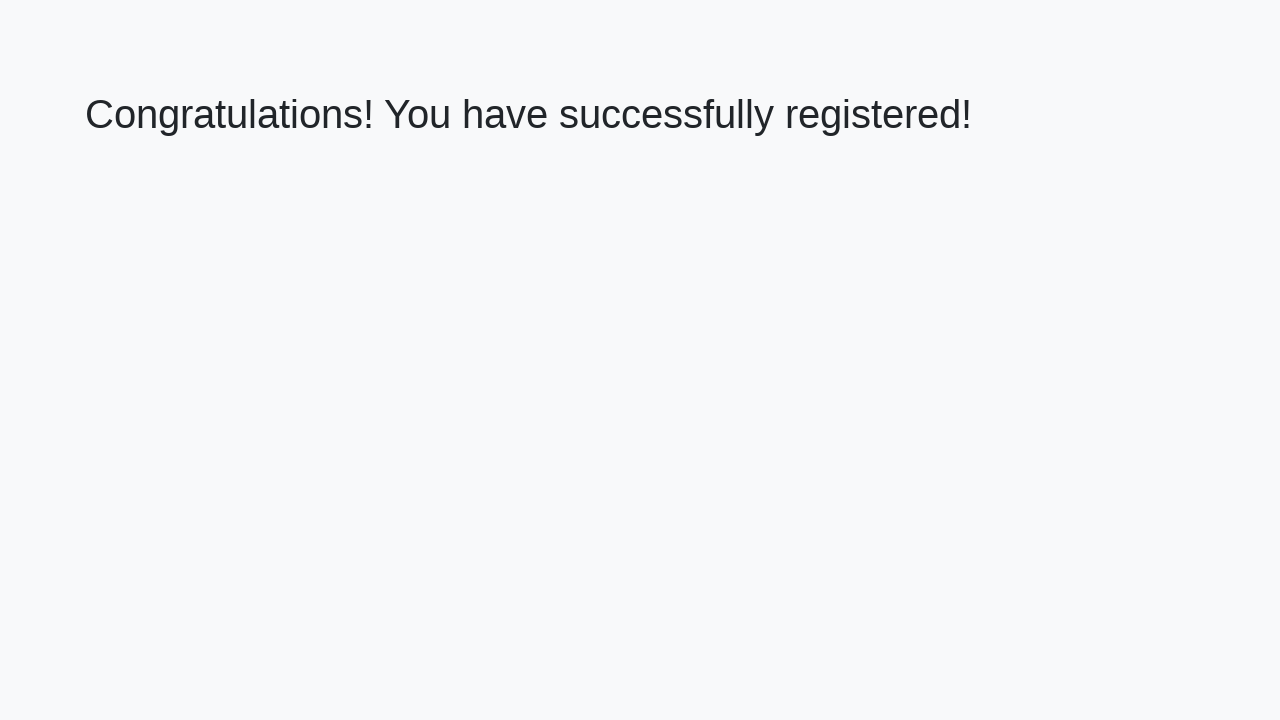

Success message heading loaded
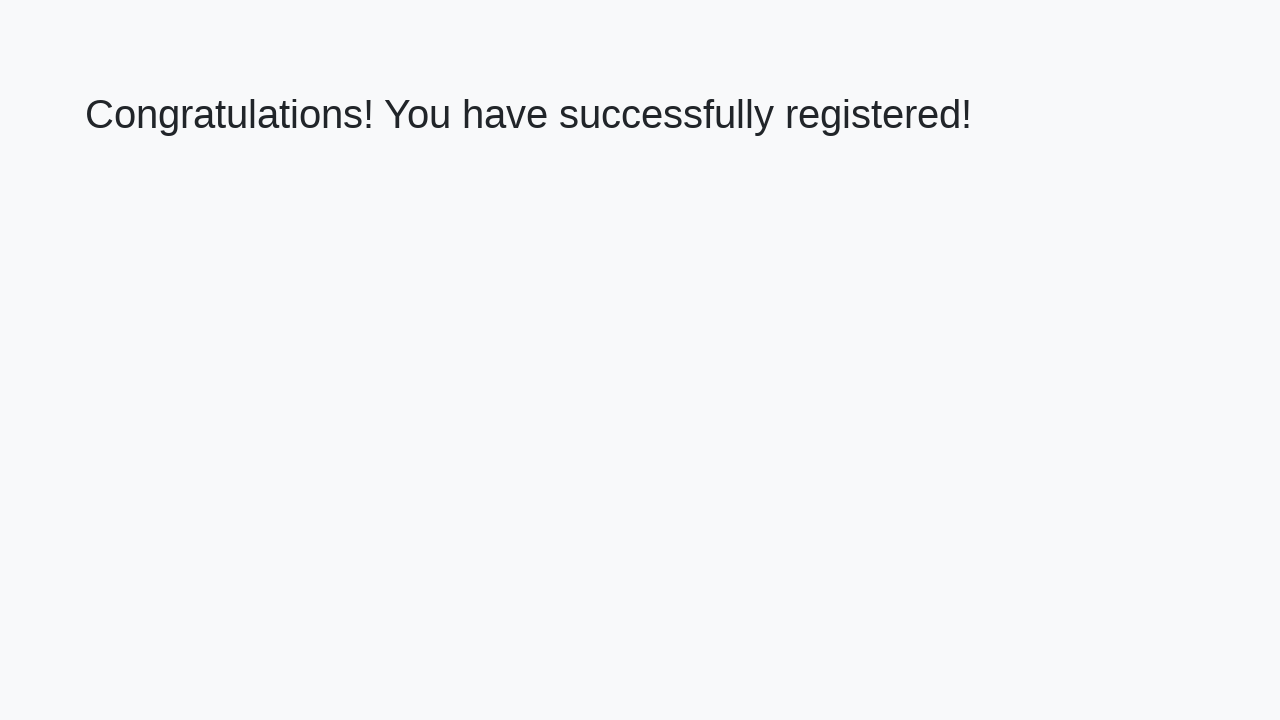

Retrieved success message text: 'Congratulations! You have successfully registered!'
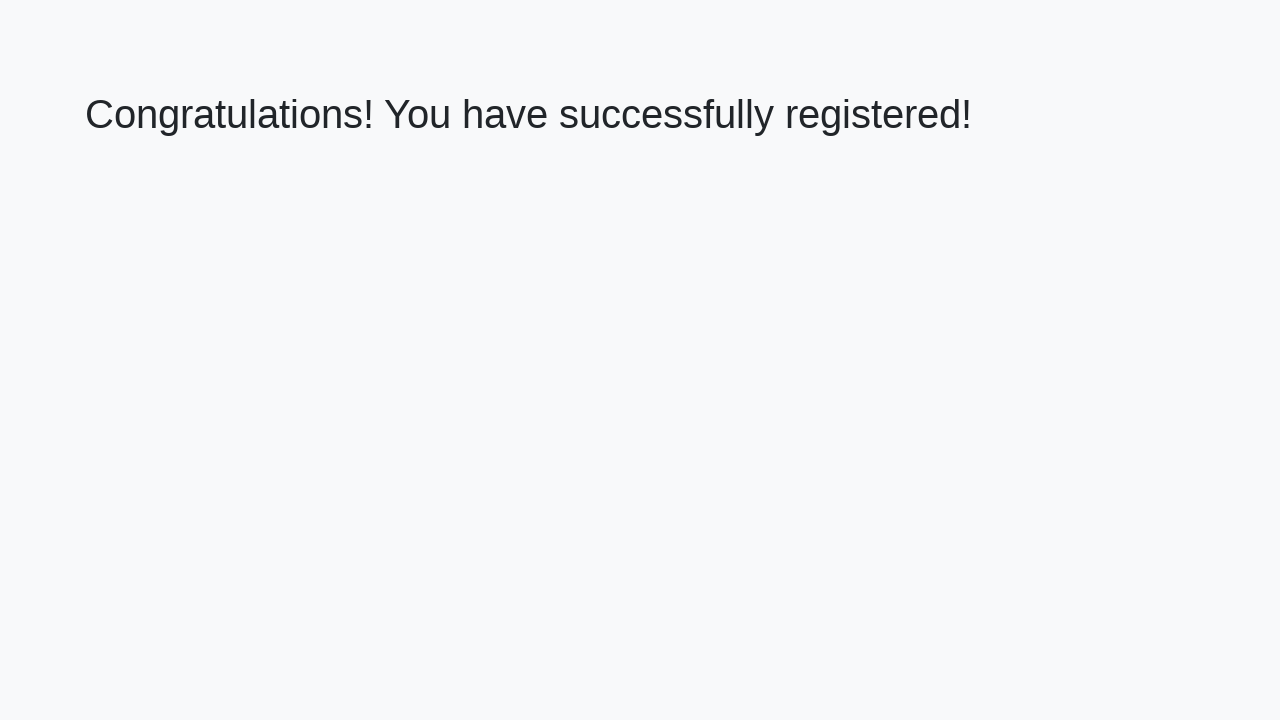

Verified success message matches expected text
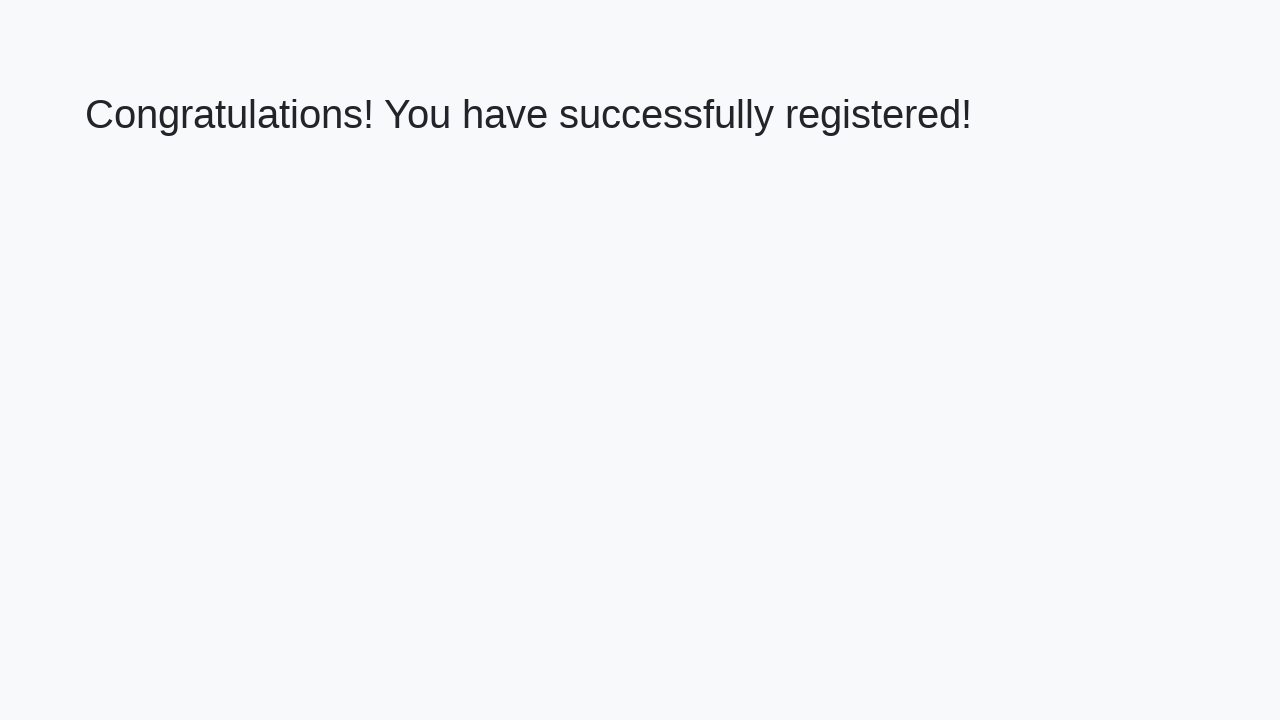

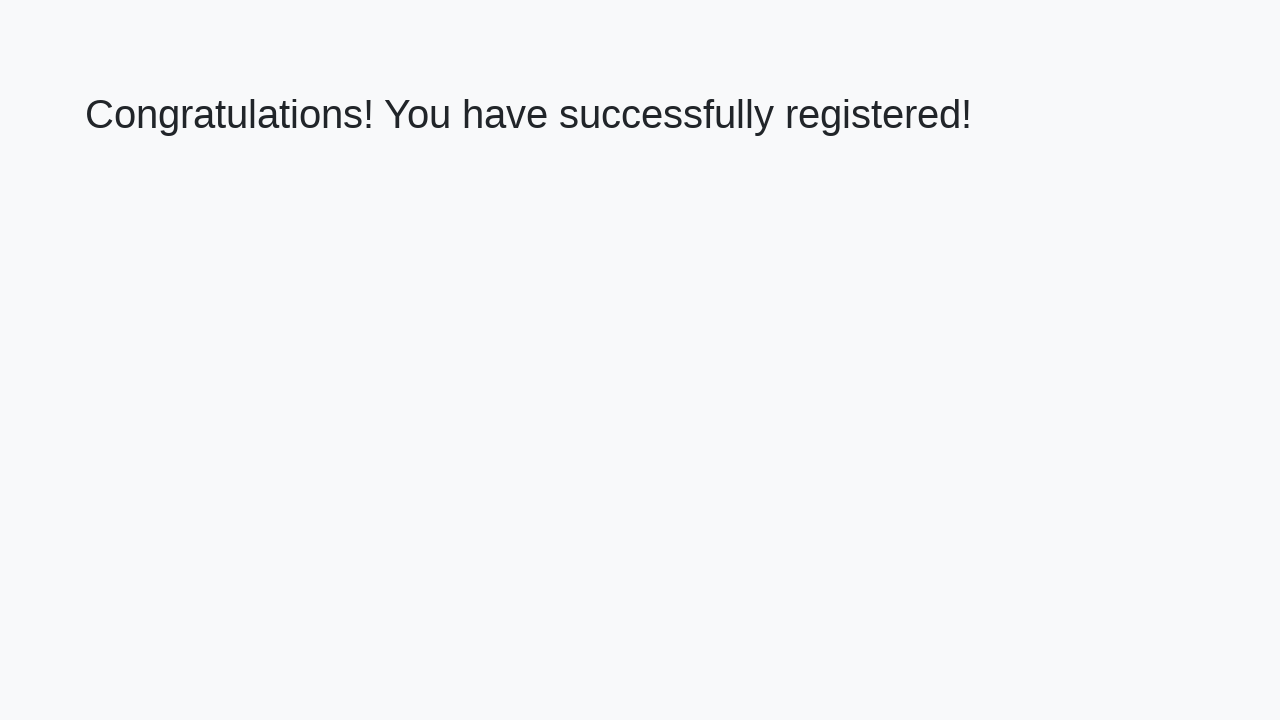